Tests the account registration functionality on OpenCart by navigating to the registration page, filling in user details (name, email, phone, password), agreeing to terms, and submitting the form to create a new account.

Starting URL: https://naveenautomationlabs.com/opencart/

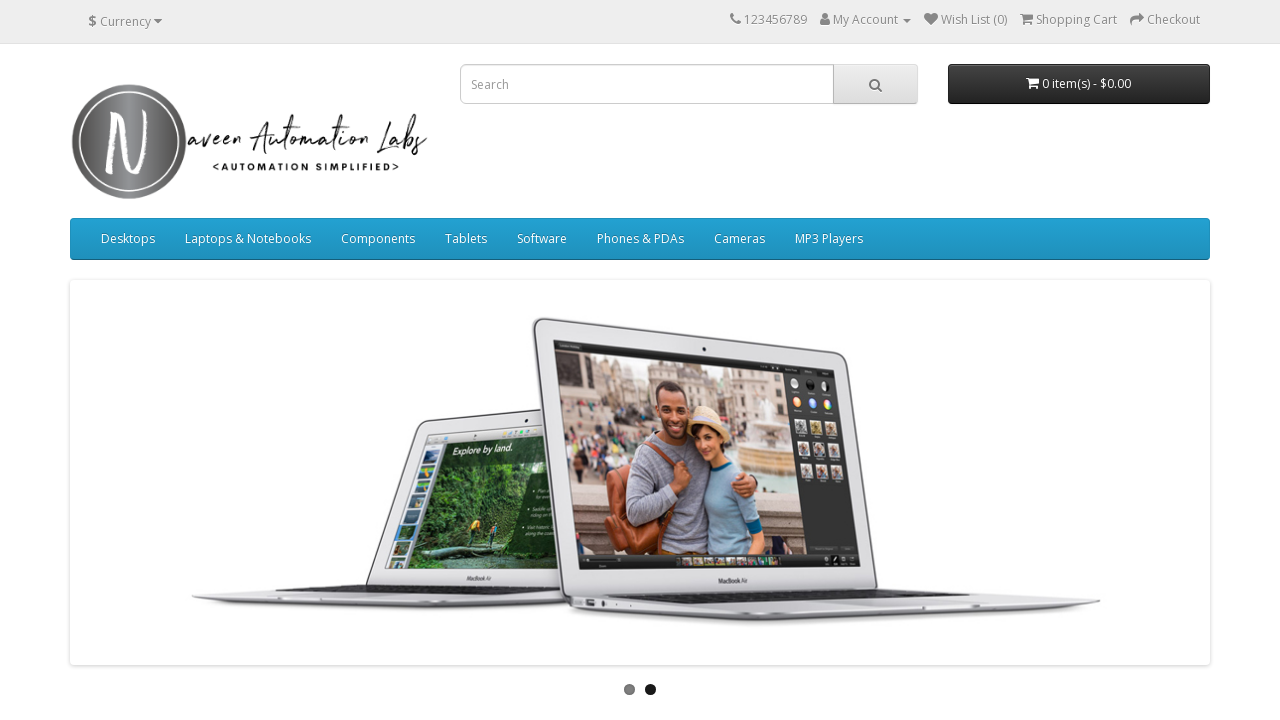

Clicked on My Account dropdown at (866, 20) on xpath=//span[normalize-space()='My Account']
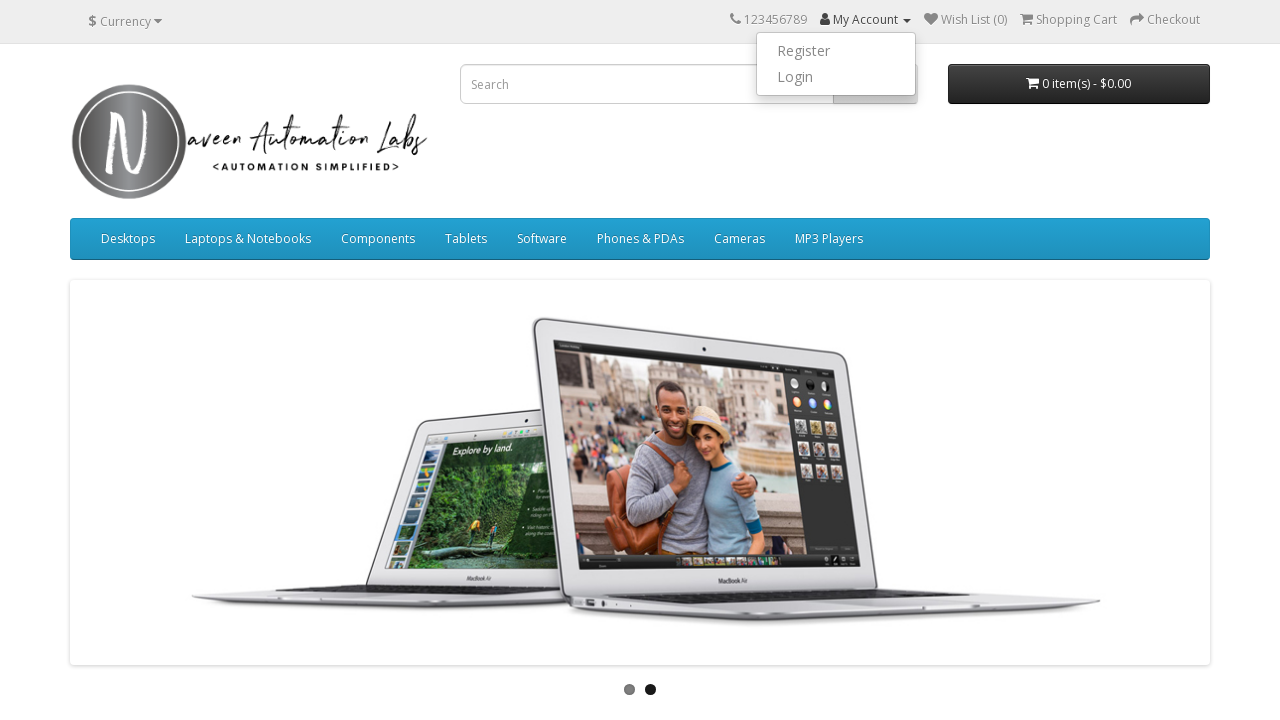

Clicked on Register link to navigate to registration page at (836, 51) on xpath=//a[normalize-space()='Register']
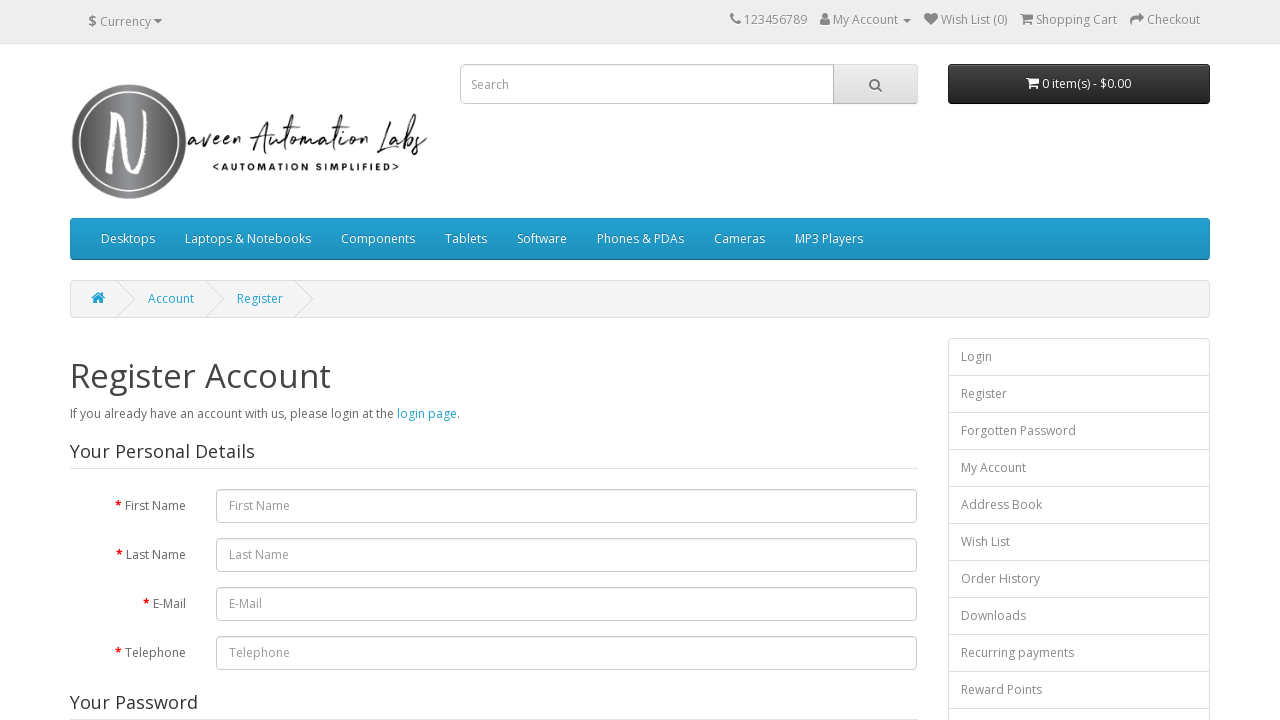

Filled first name field with 'Michael' on #input-firstname
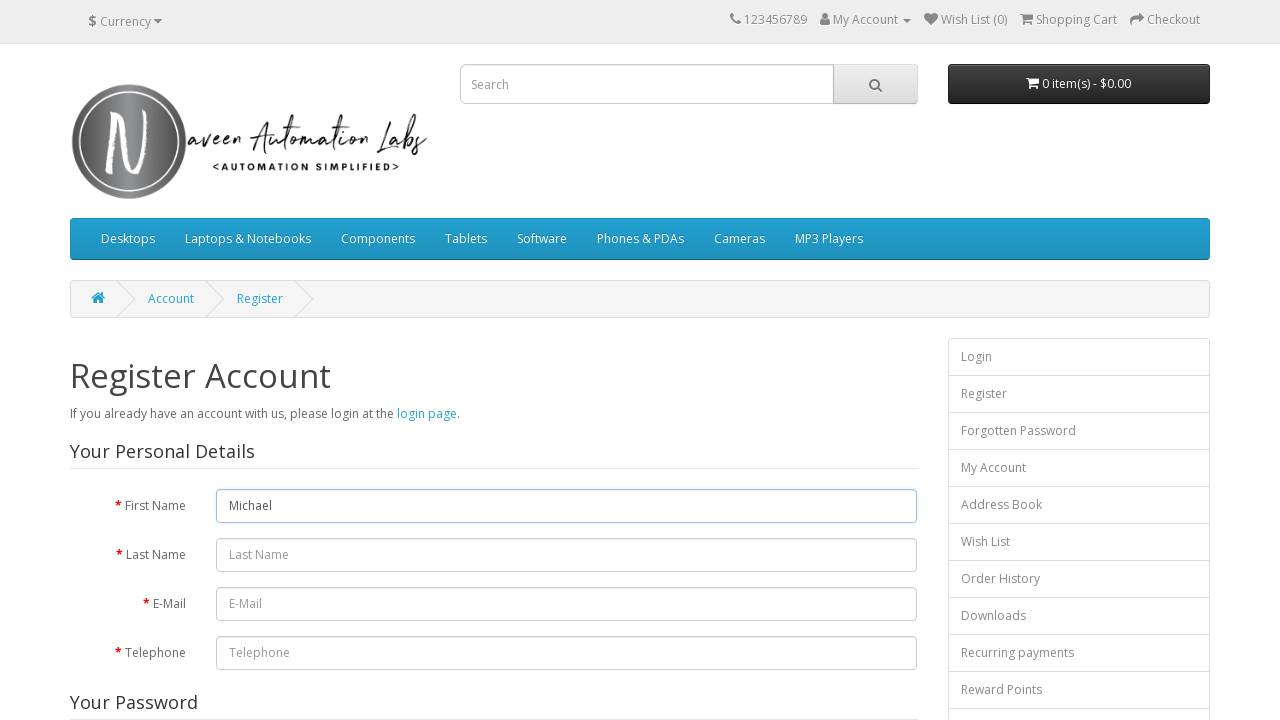

Filled last name field with 'Thompson' on #input-lastname
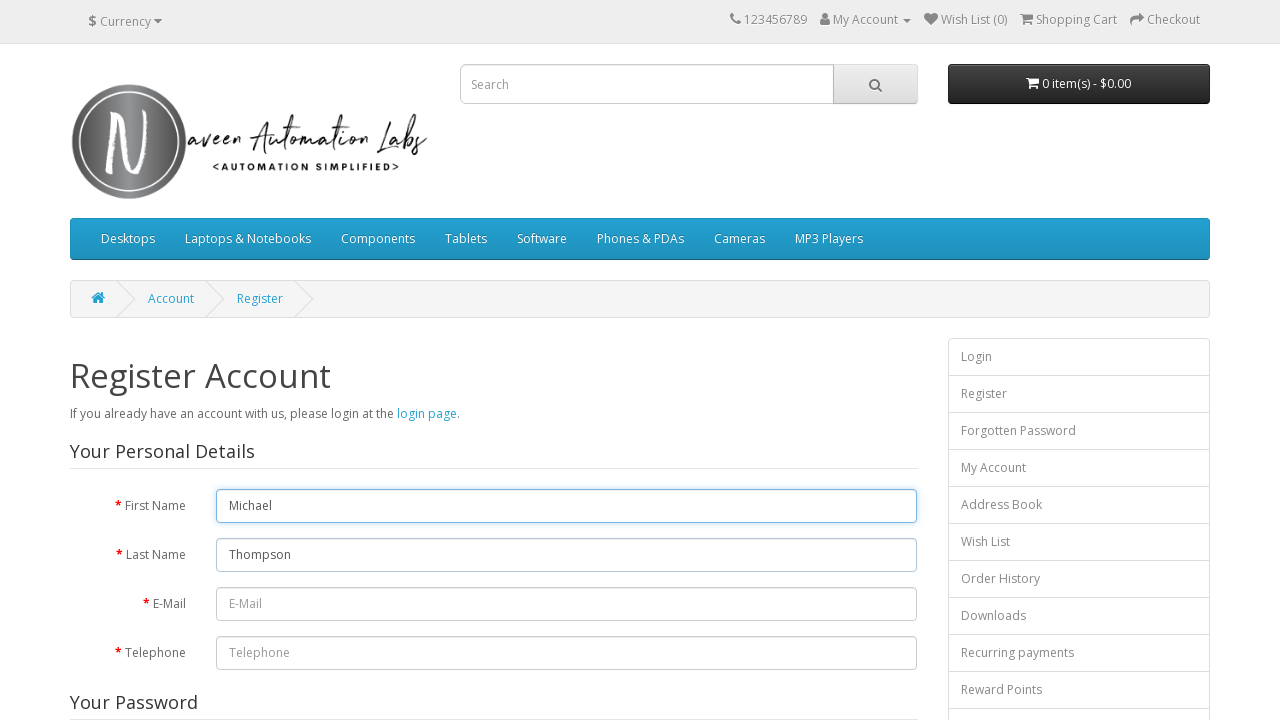

Filled email field with 'mthompson8472@example.com' on #input-email
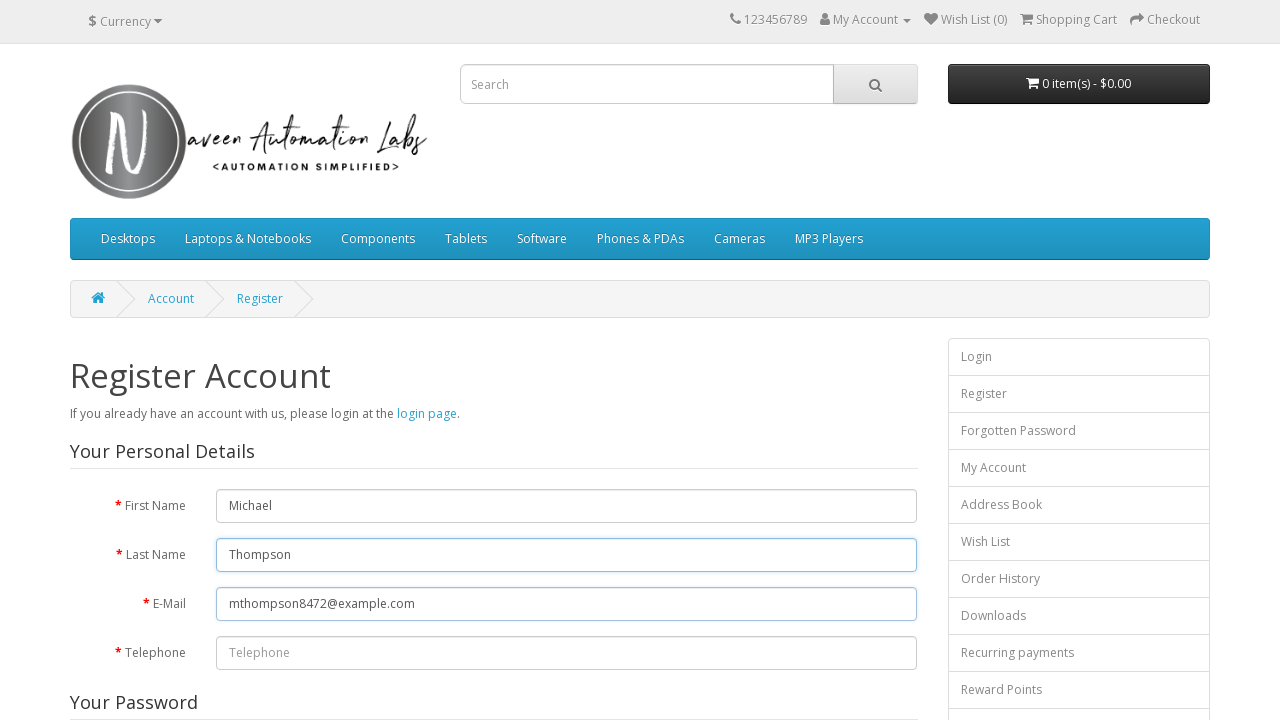

Filled telephone field with '5551234567' on #input-telephone
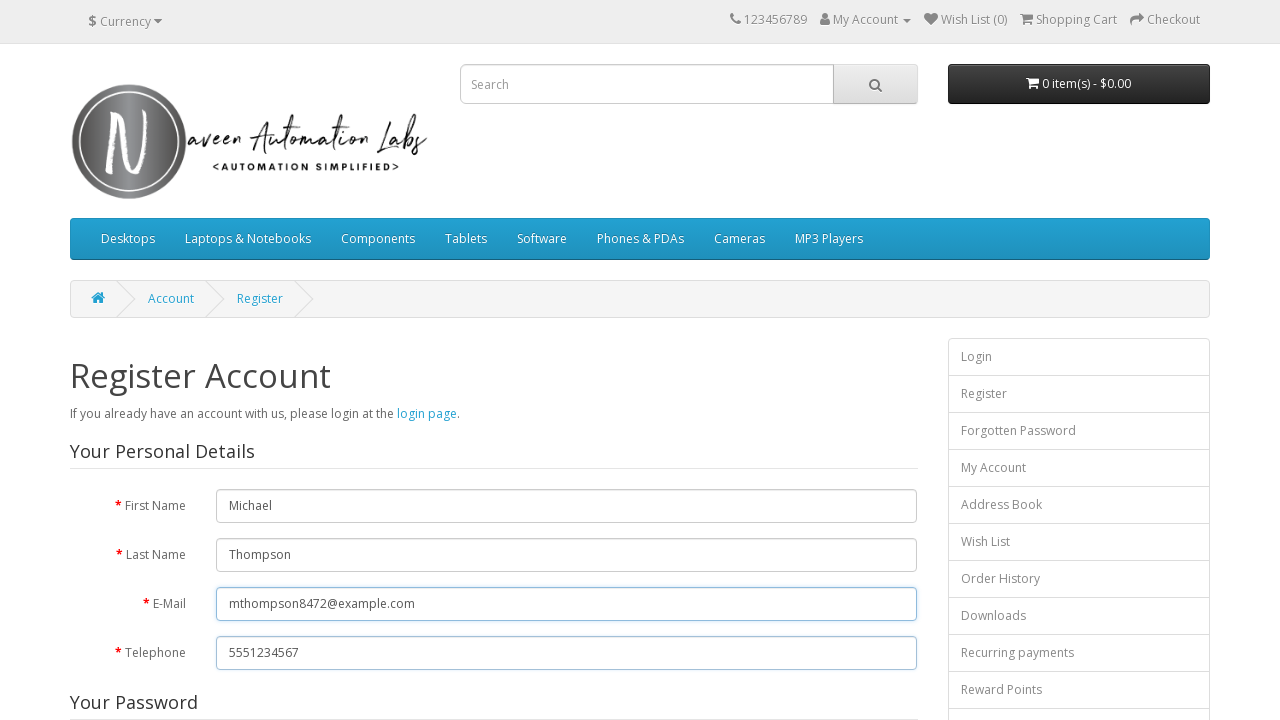

Filled password field with 'TestPass789!' on #input-password
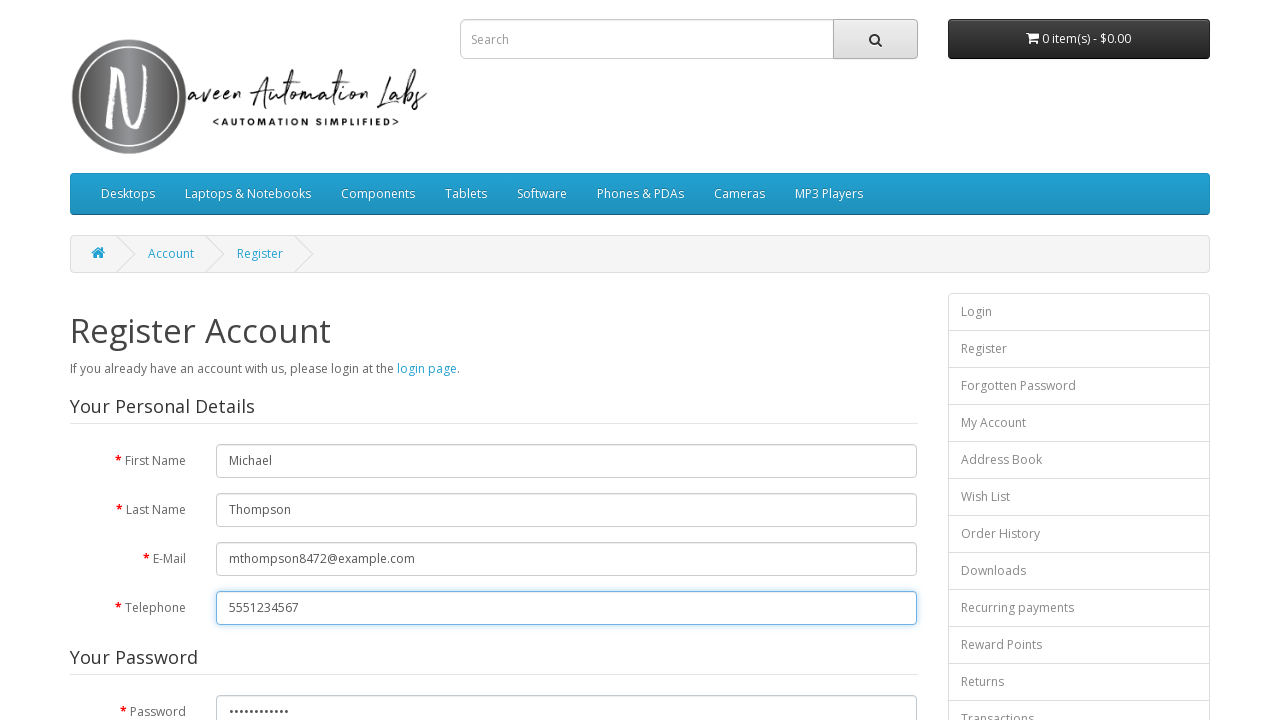

Filled password confirmation field with 'TestPass789!' on #input-confirm
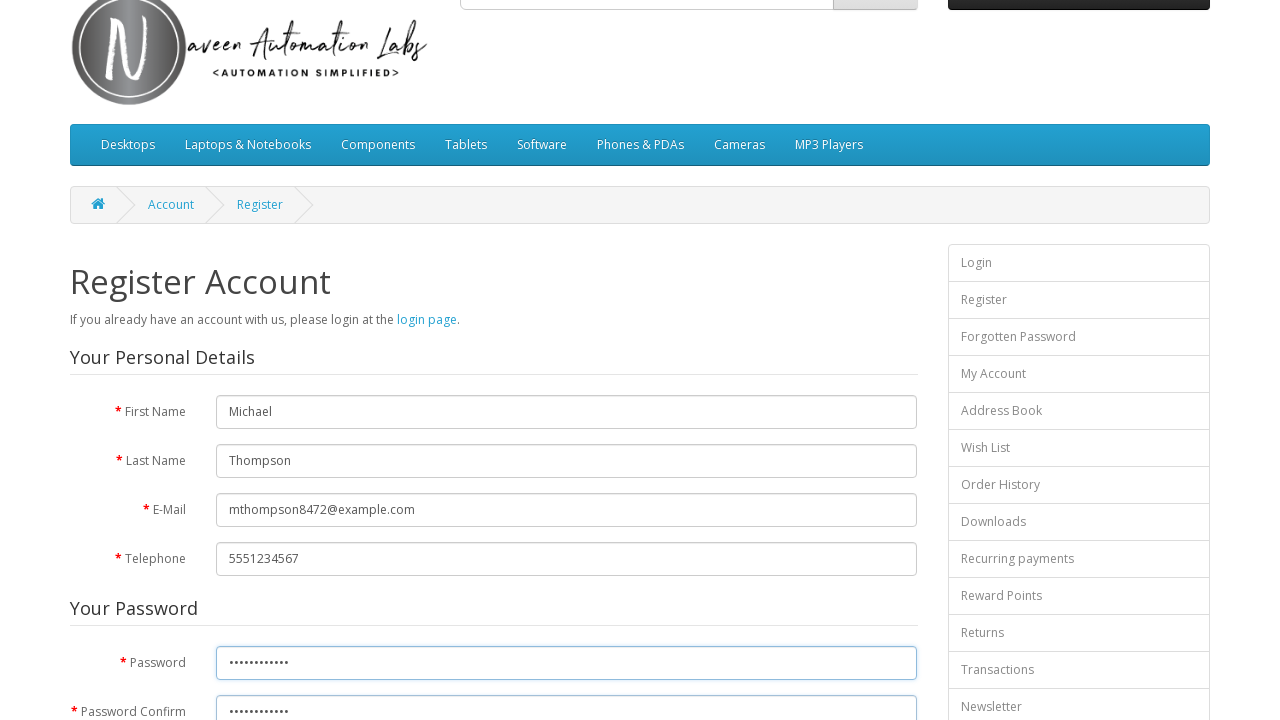

Checked agreement to Privacy Policy checkbox at (825, 424) on input[name='agree']
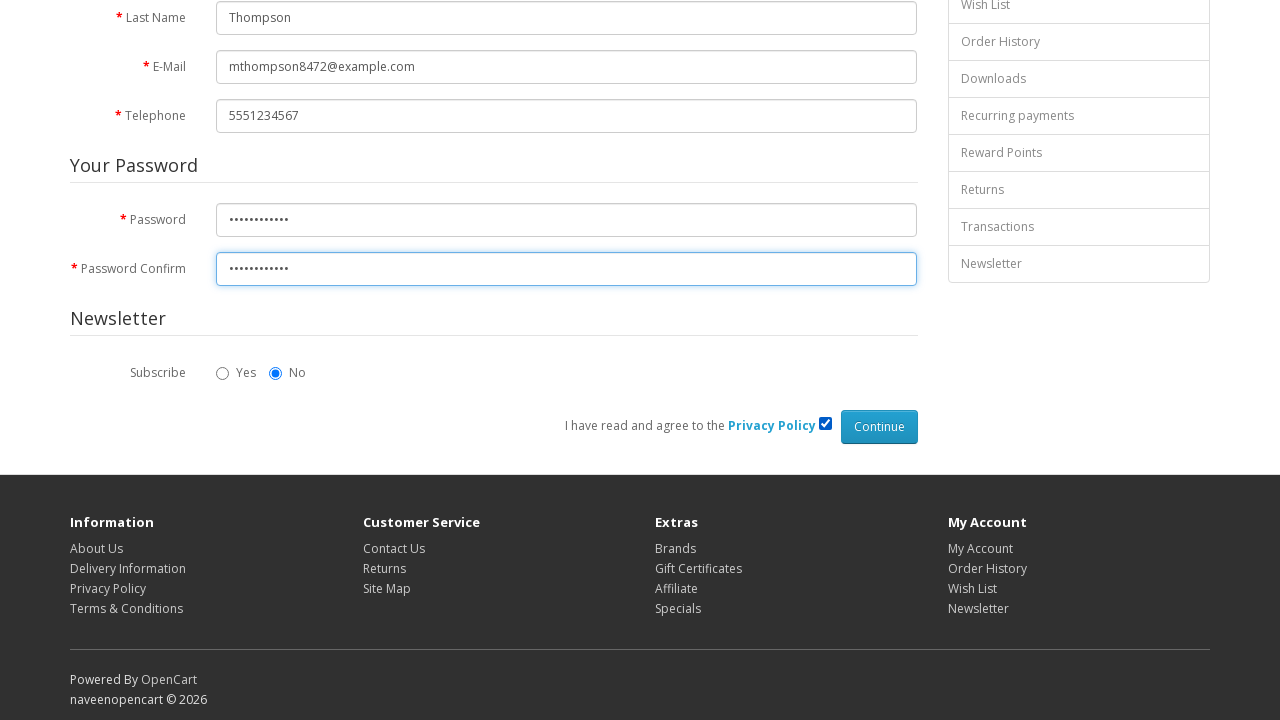

Clicked Continue button to submit registration form at (879, 427) on input[value='Continue']
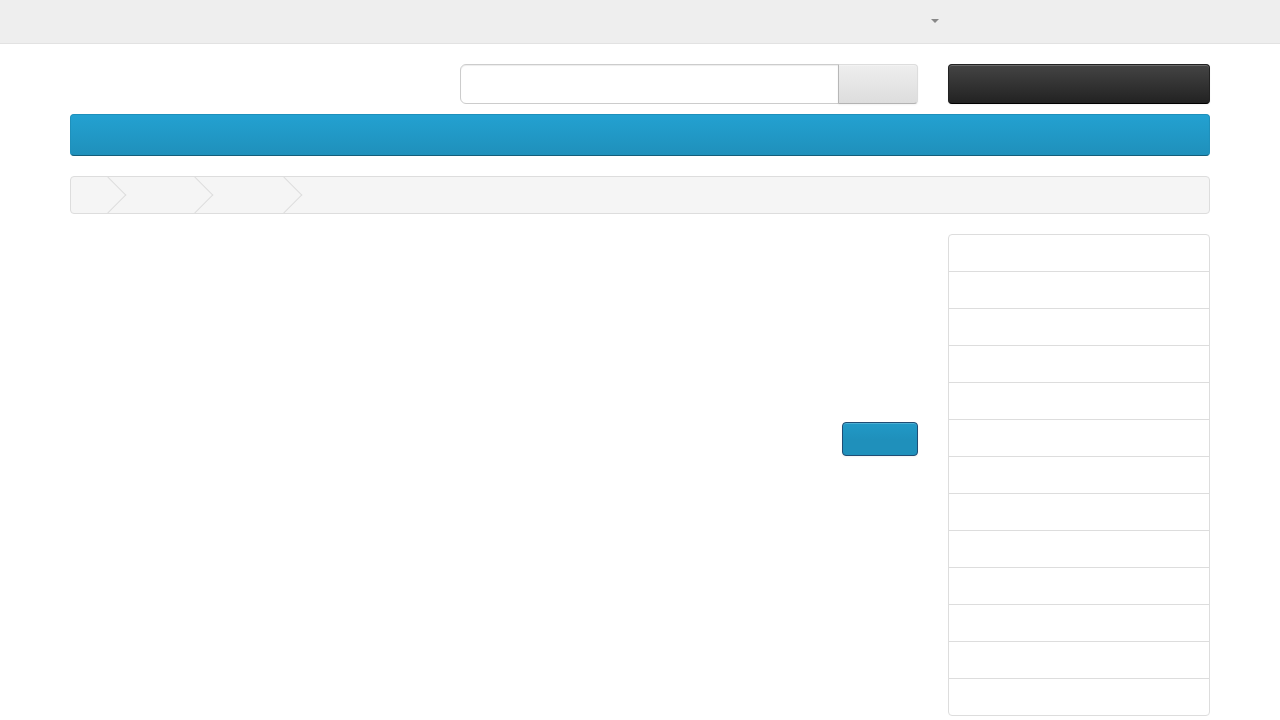

Account creation confirmation page loaded successfully
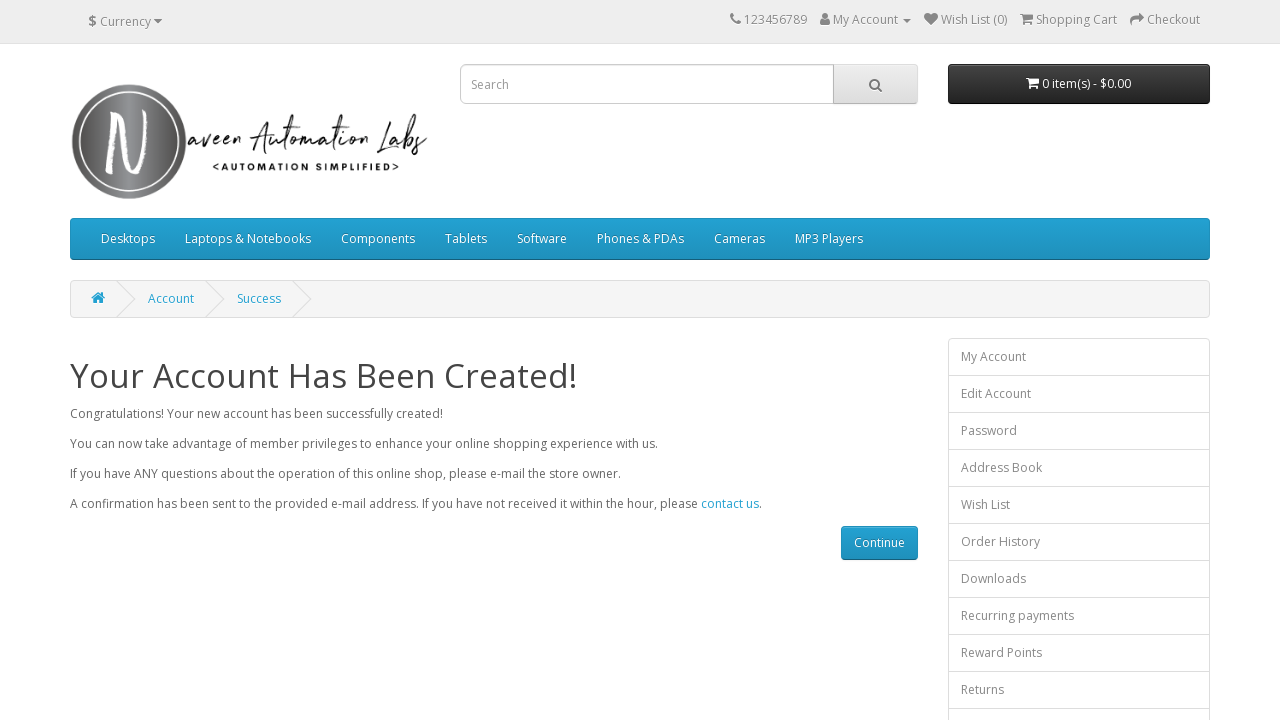

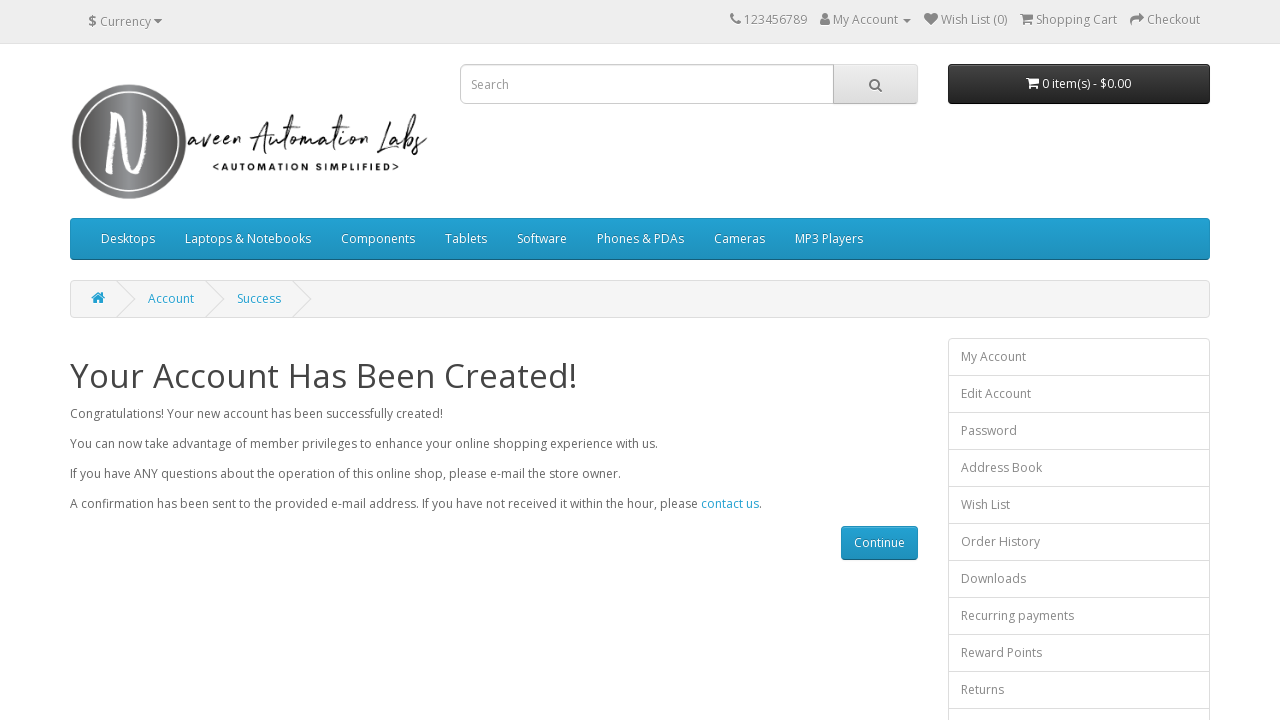